Tests radio button functionality by clicking the Hockey radio button and verifying it becomes selected

Starting URL: https://practice.cydeo.com/radio_buttons

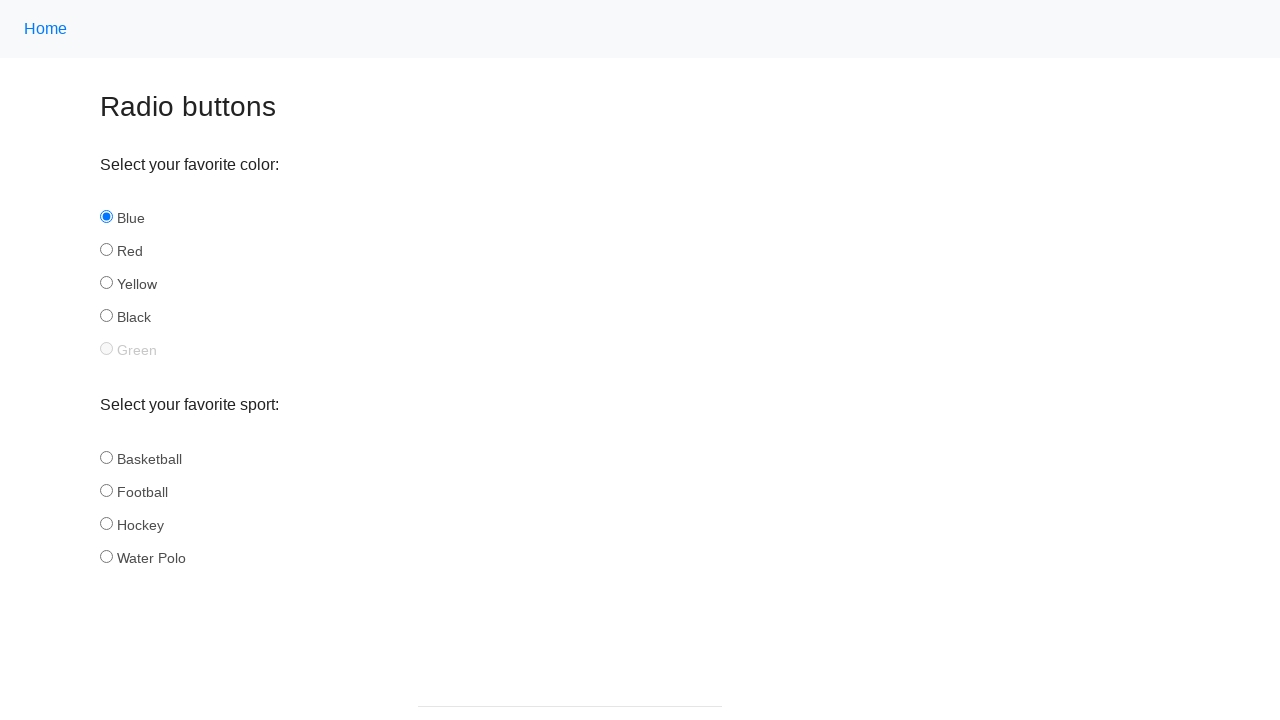

Clicked Hockey radio button at (106, 523) on xpath=//input[@id='hockey']
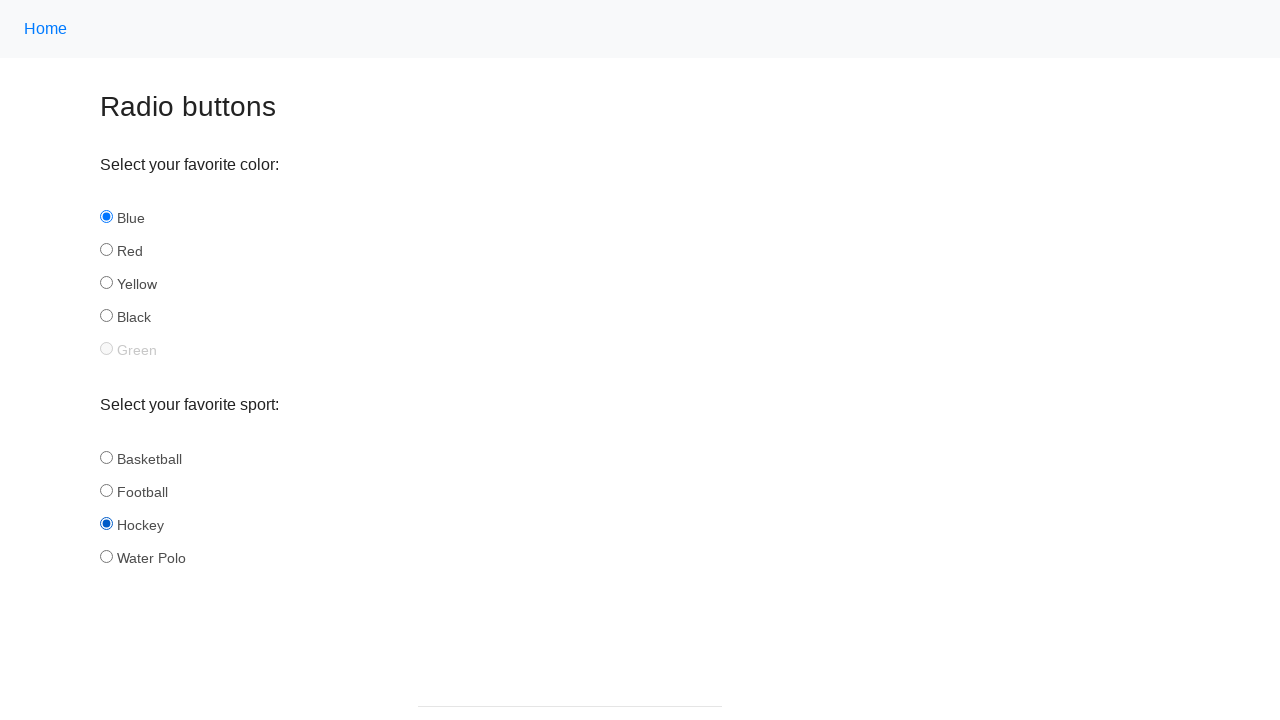

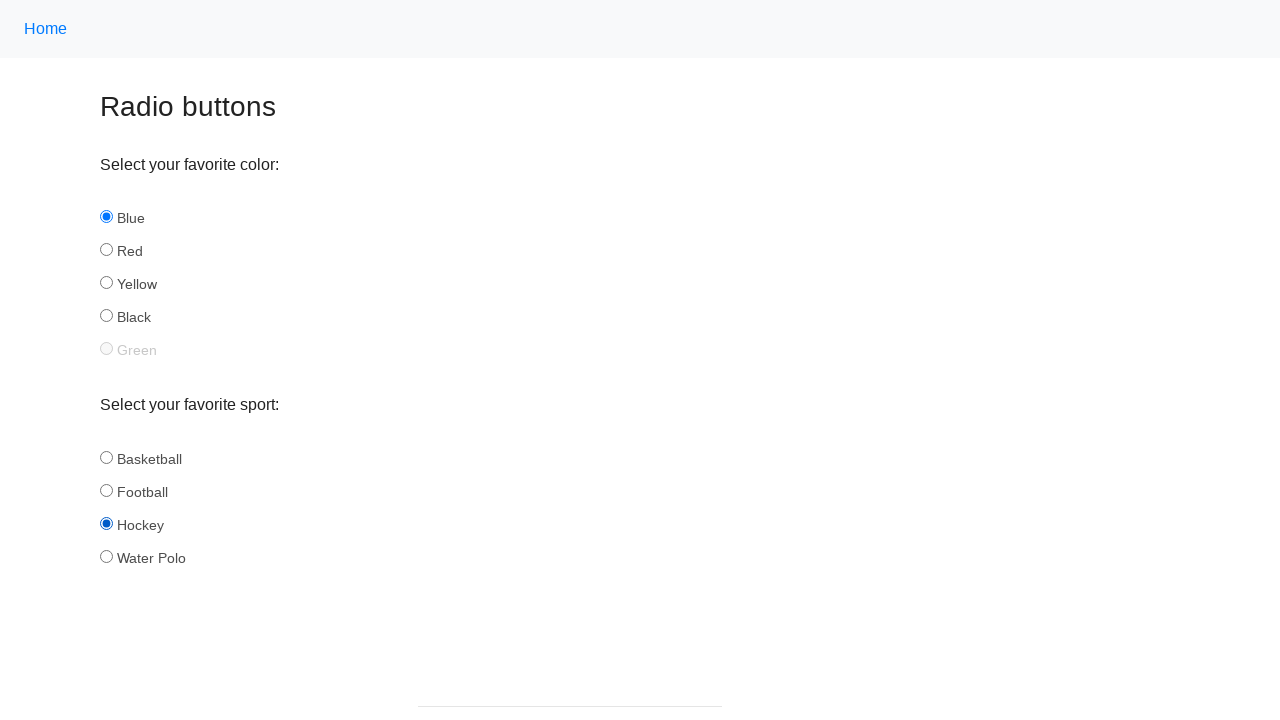